Tests JavaScript alert handling by clicking a button that triggers an alert, accepting the alert, and verifying the result message

Starting URL: http://the-internet.herokuapp.com/javascript_alerts

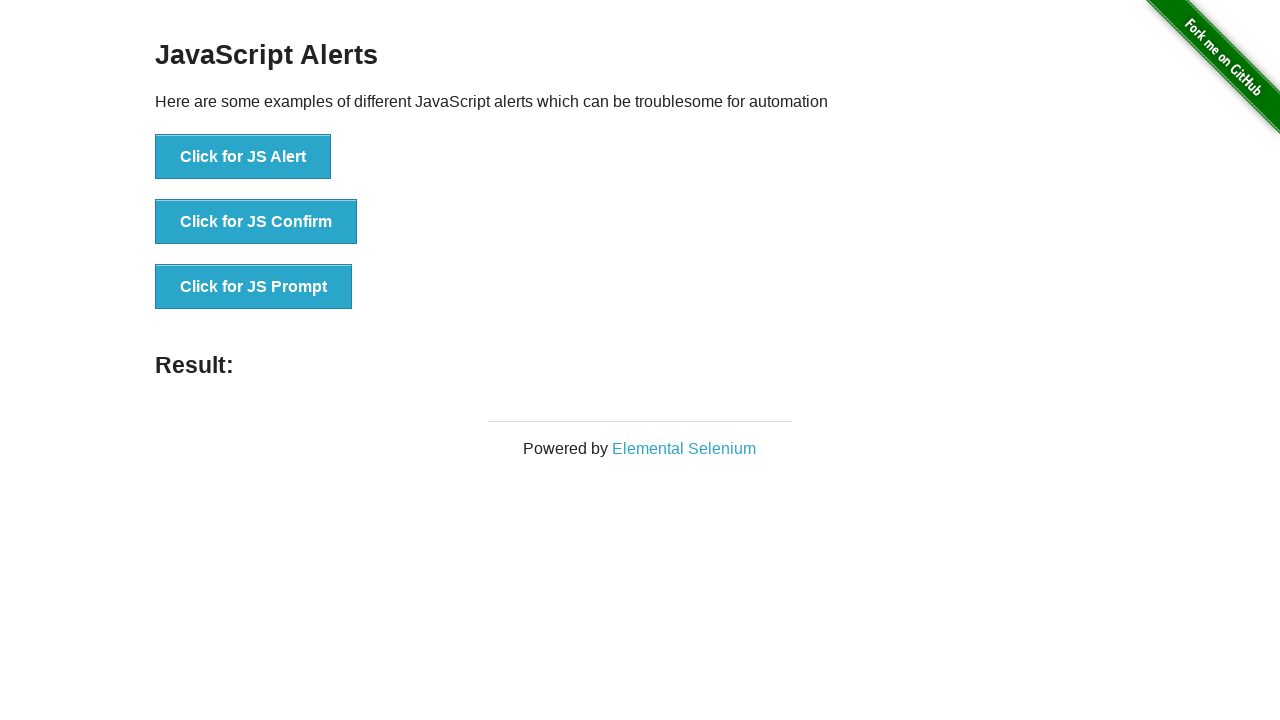

Clicked the button that triggers the JavaScript alert at (256, 222) on .example li:nth-child(2) button
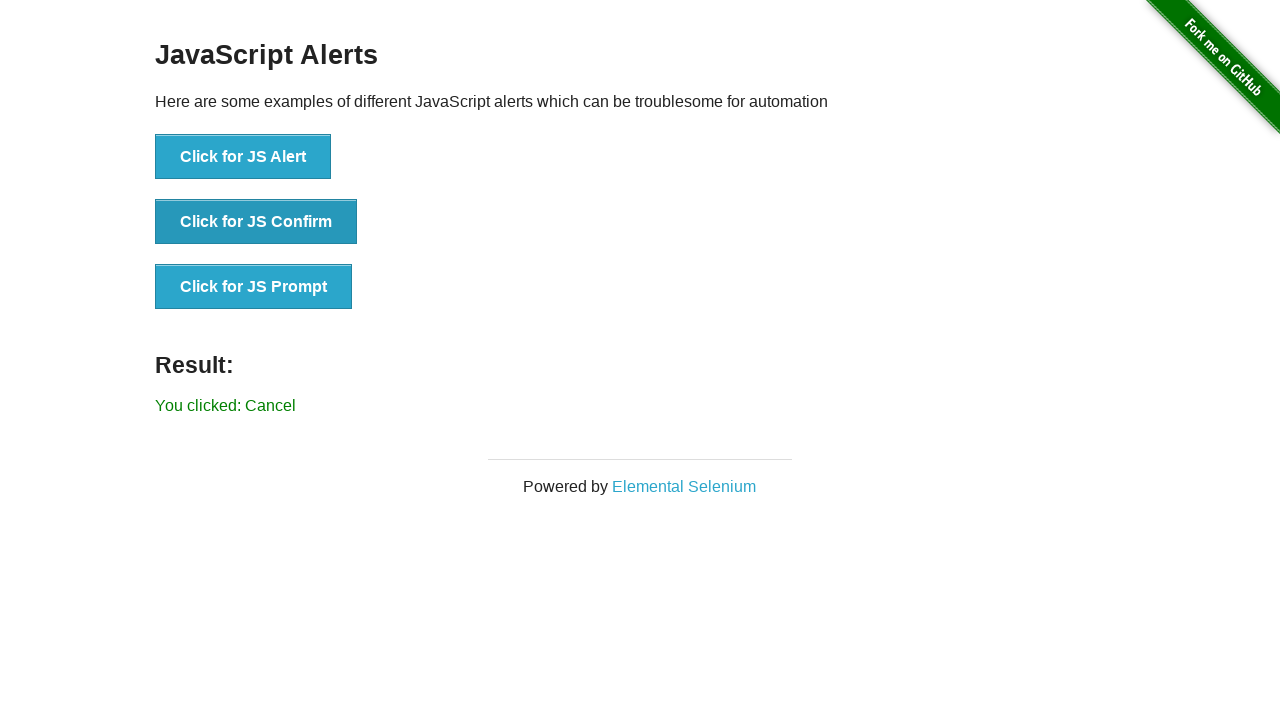

Registered dialog handler to accept alerts
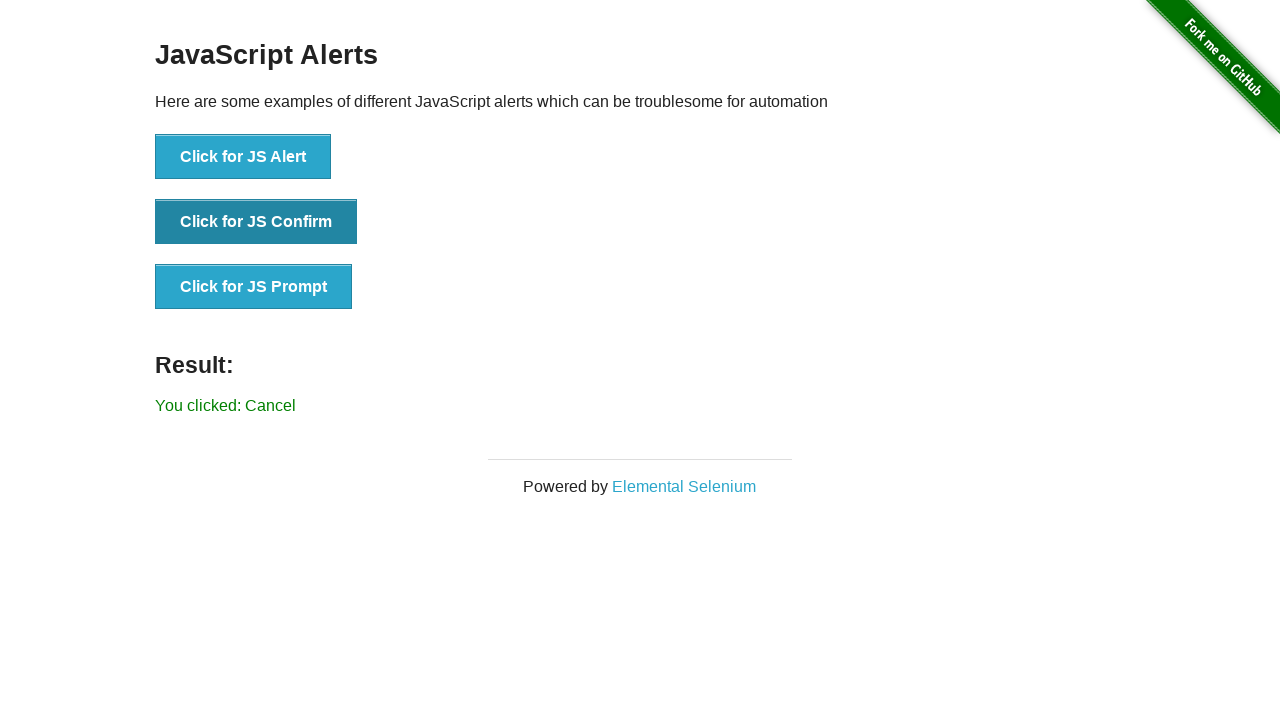

Re-registered dialog handler with explicit function
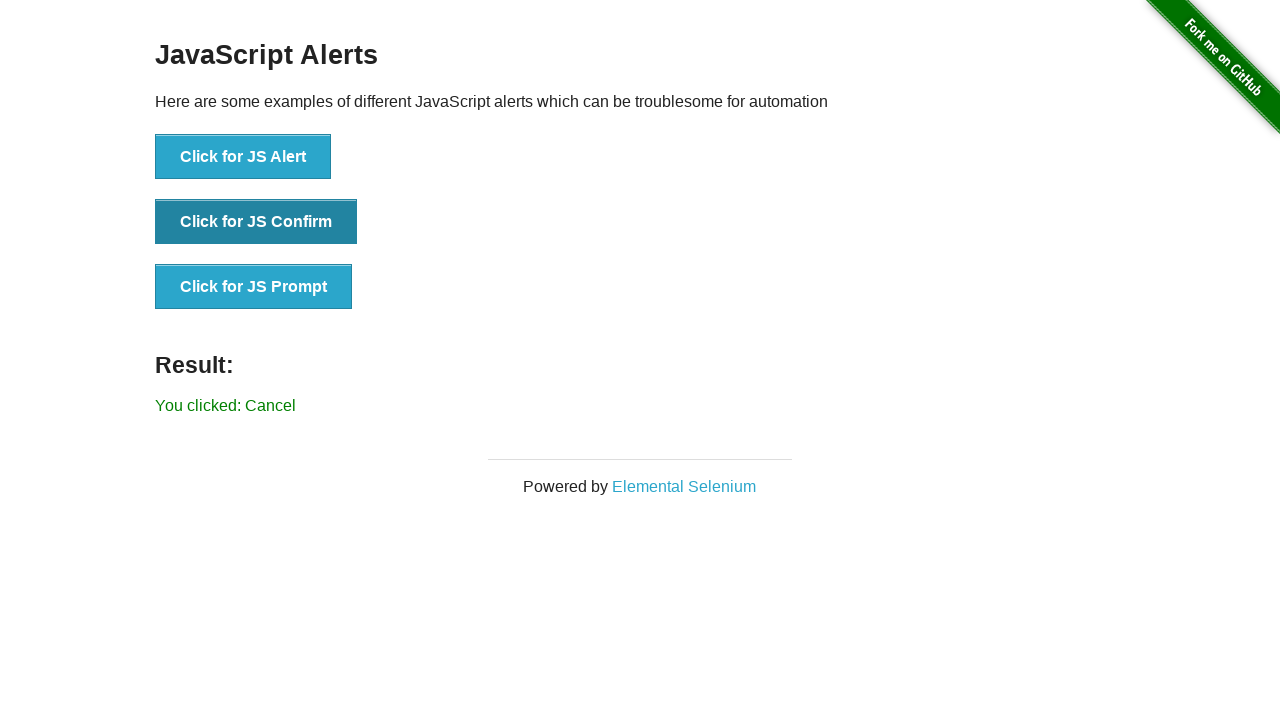

Clicked the button to trigger the JavaScript alert again at (256, 222) on .example li:nth-child(2) button
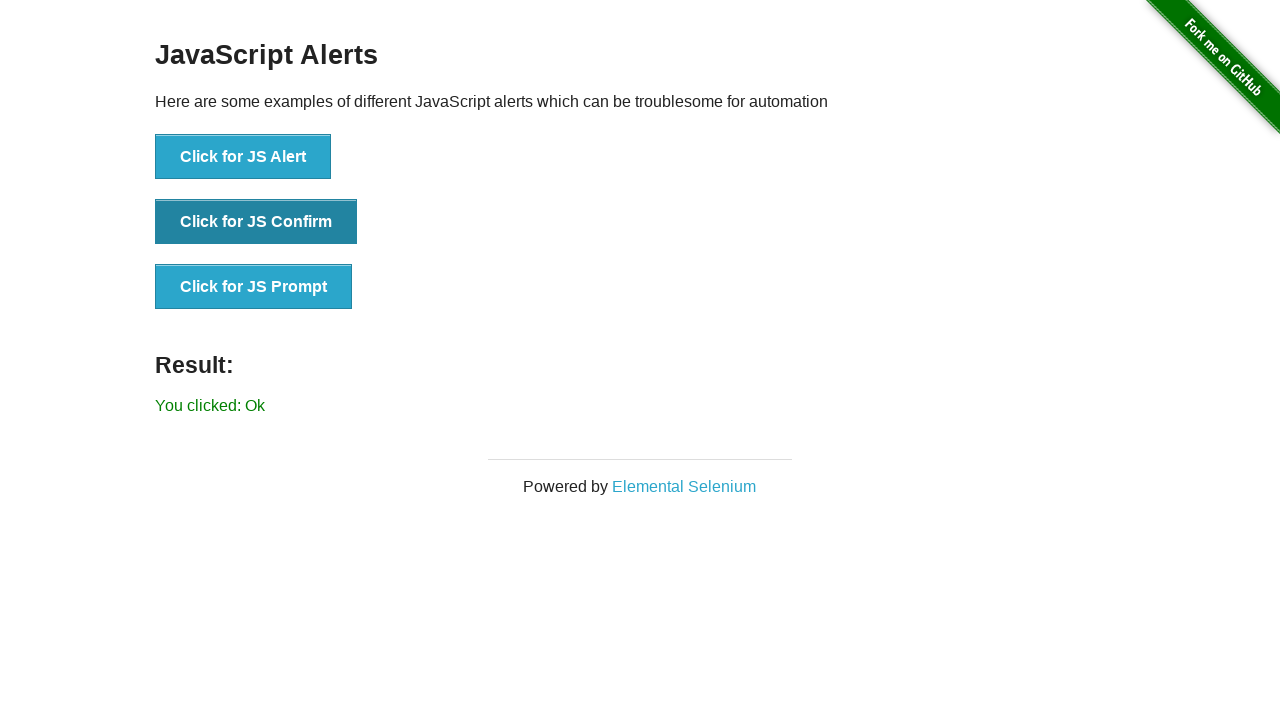

Result message element appeared
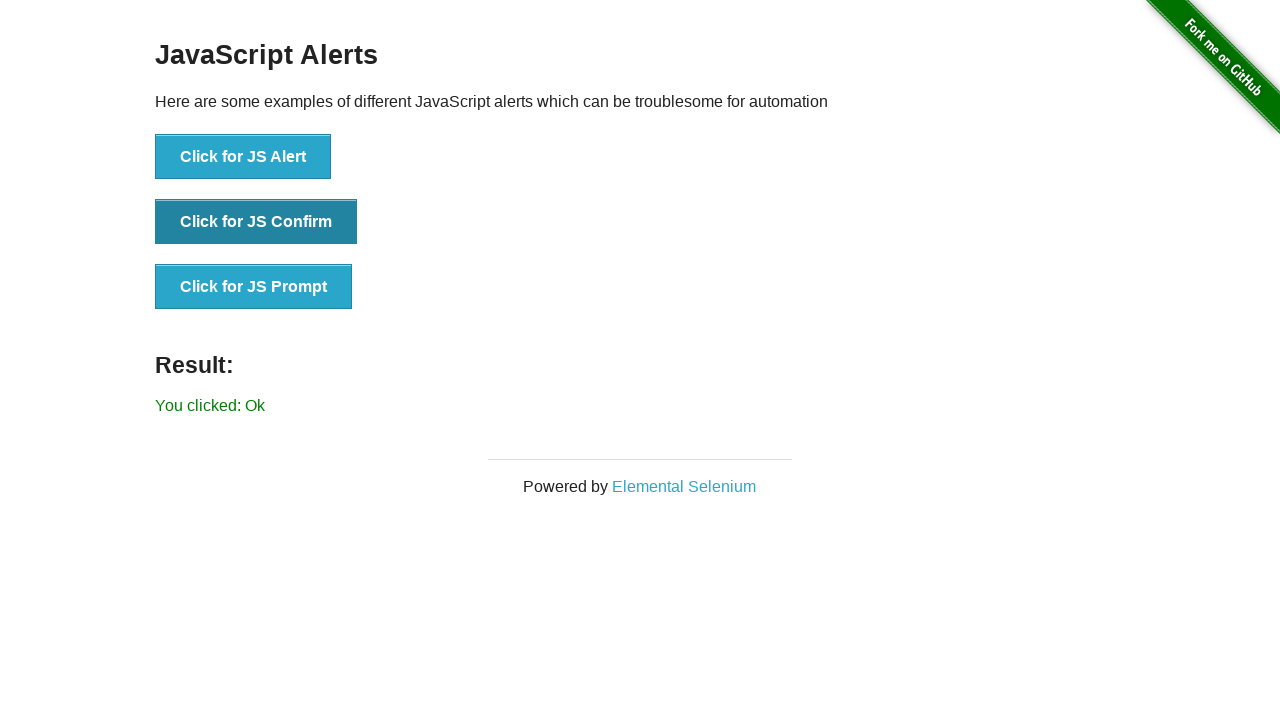

Retrieved result message text
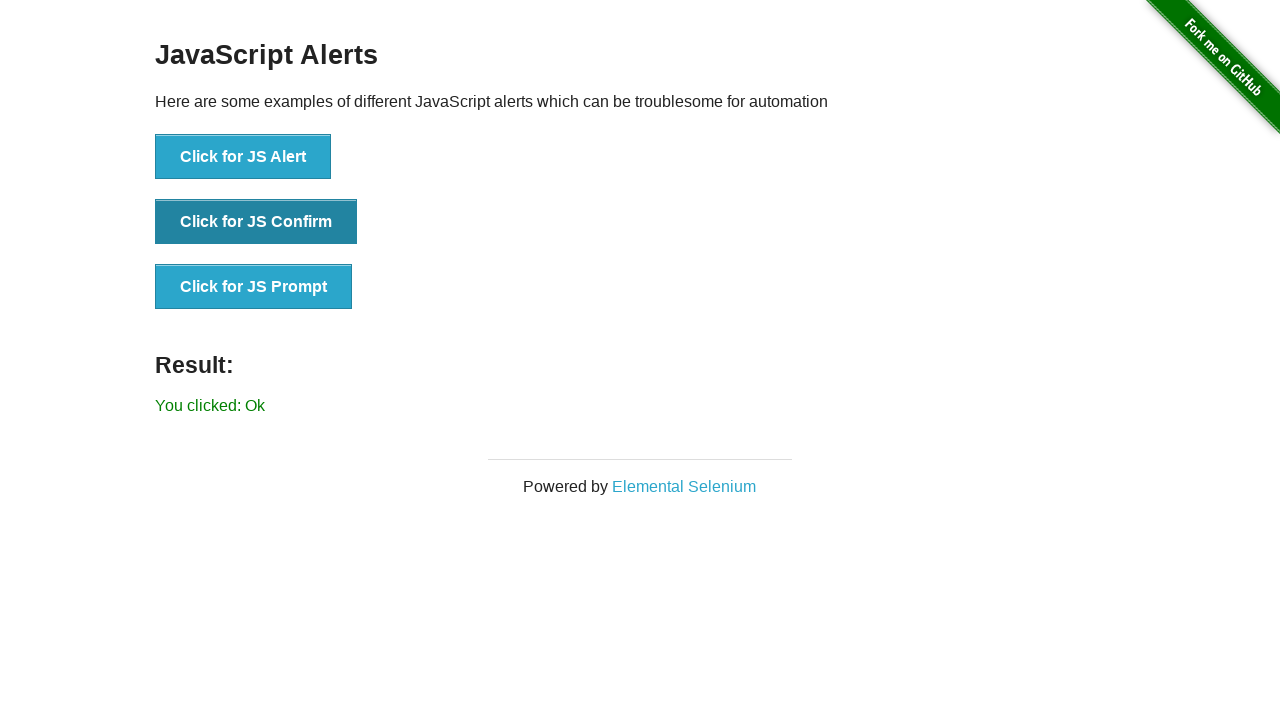

Verified result text is 'You clicked: Ok'
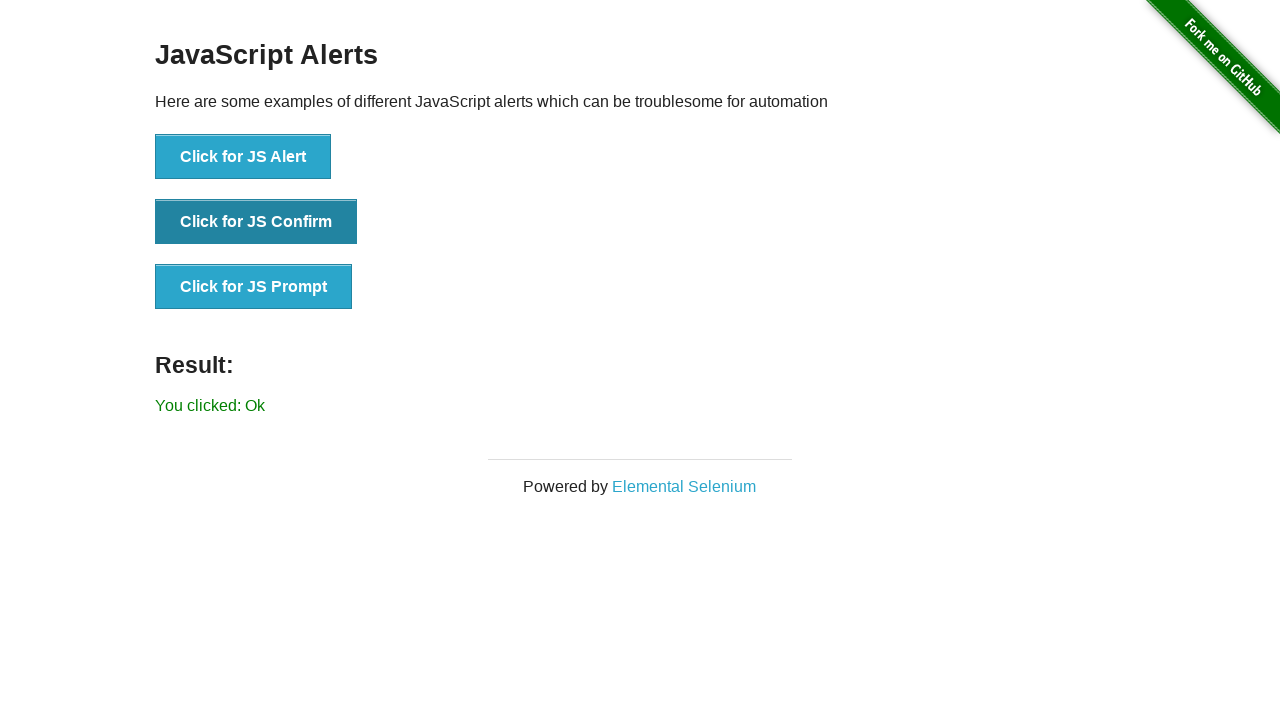

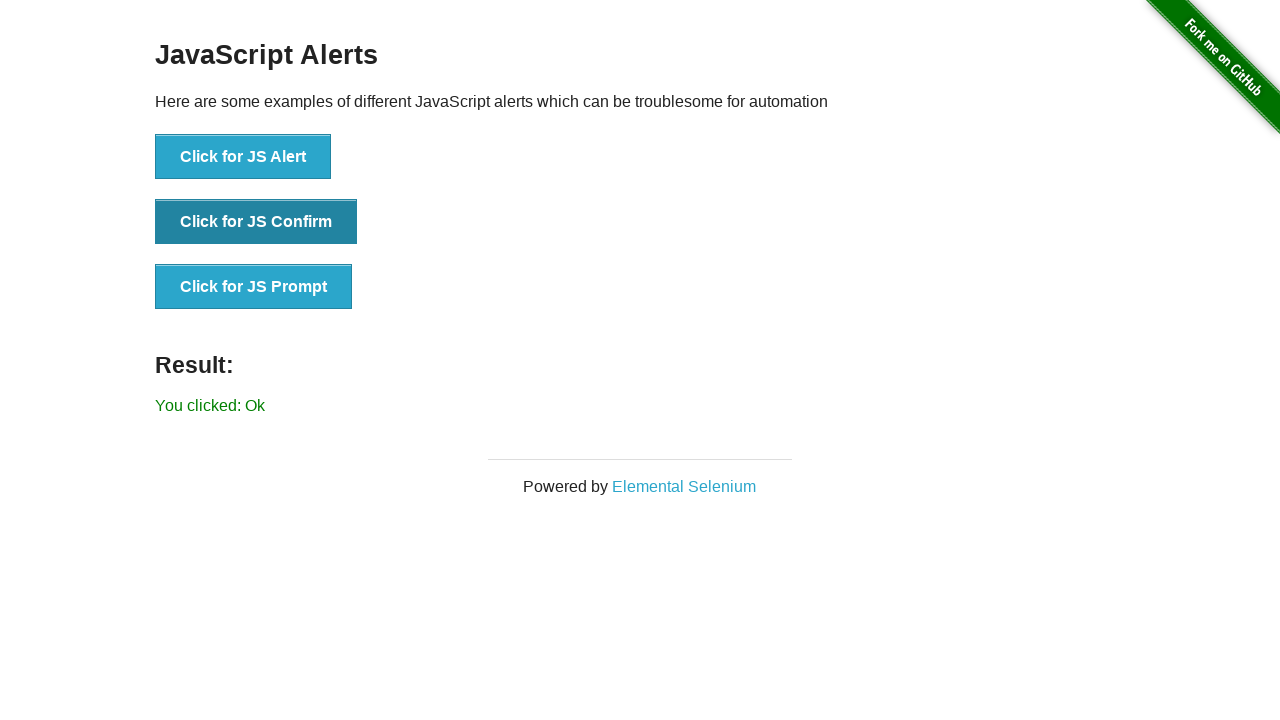